Tests that submitting the language form without input shows an error message

Starting URL: http://www.99-bottles-of-beer.net/submitnewlanguage.html

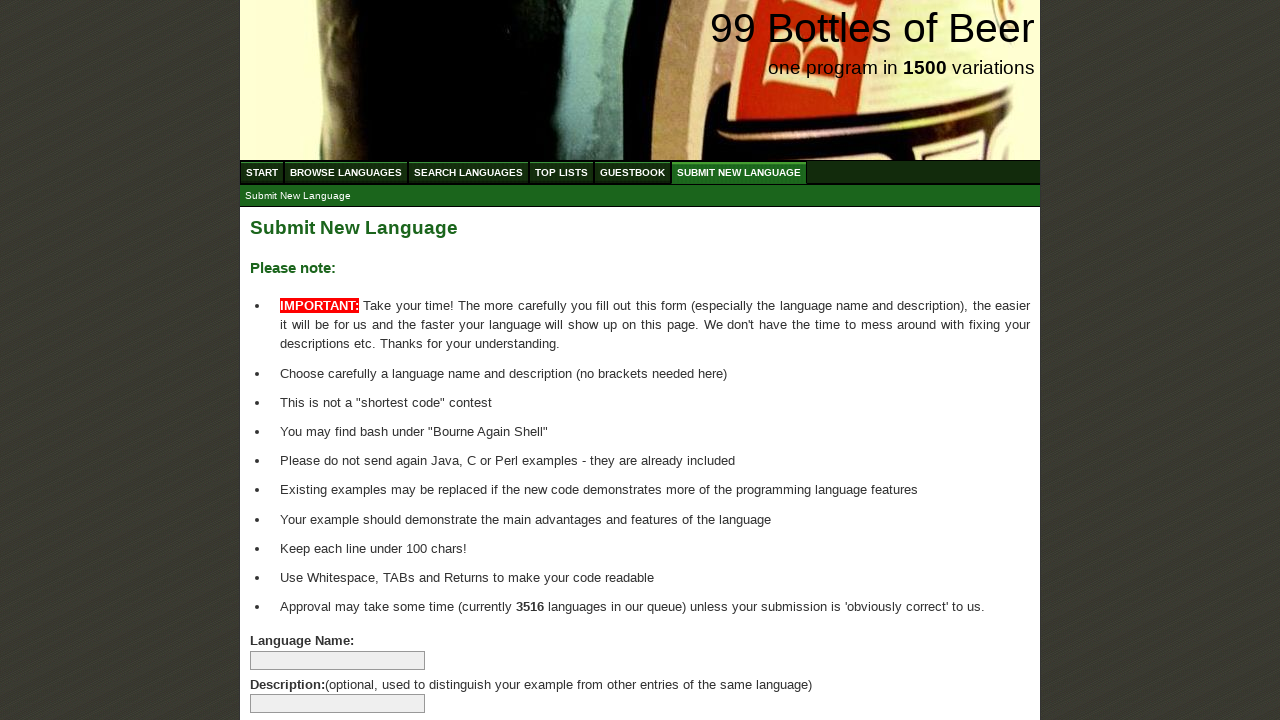

Navigated to the submit new language form
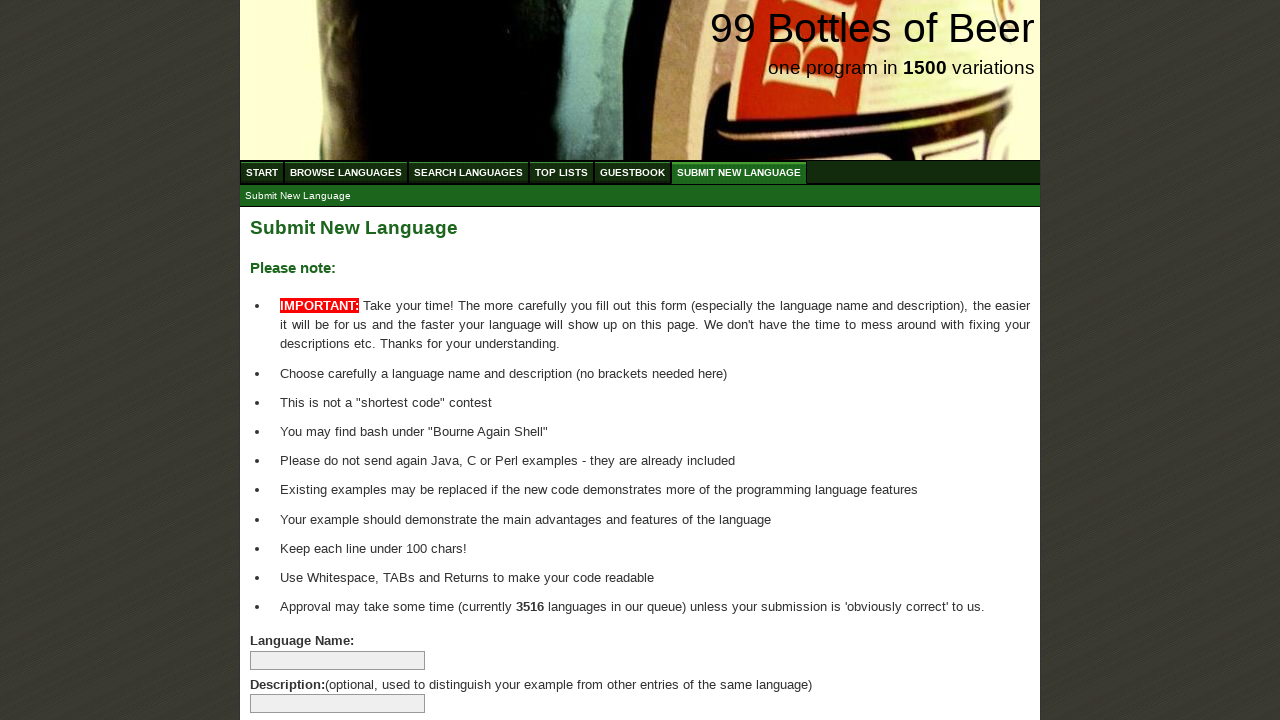

Clicked submit button without filling any form fields at (294, 665) on xpath=//*[@id='addlanguage']/p/input[8]
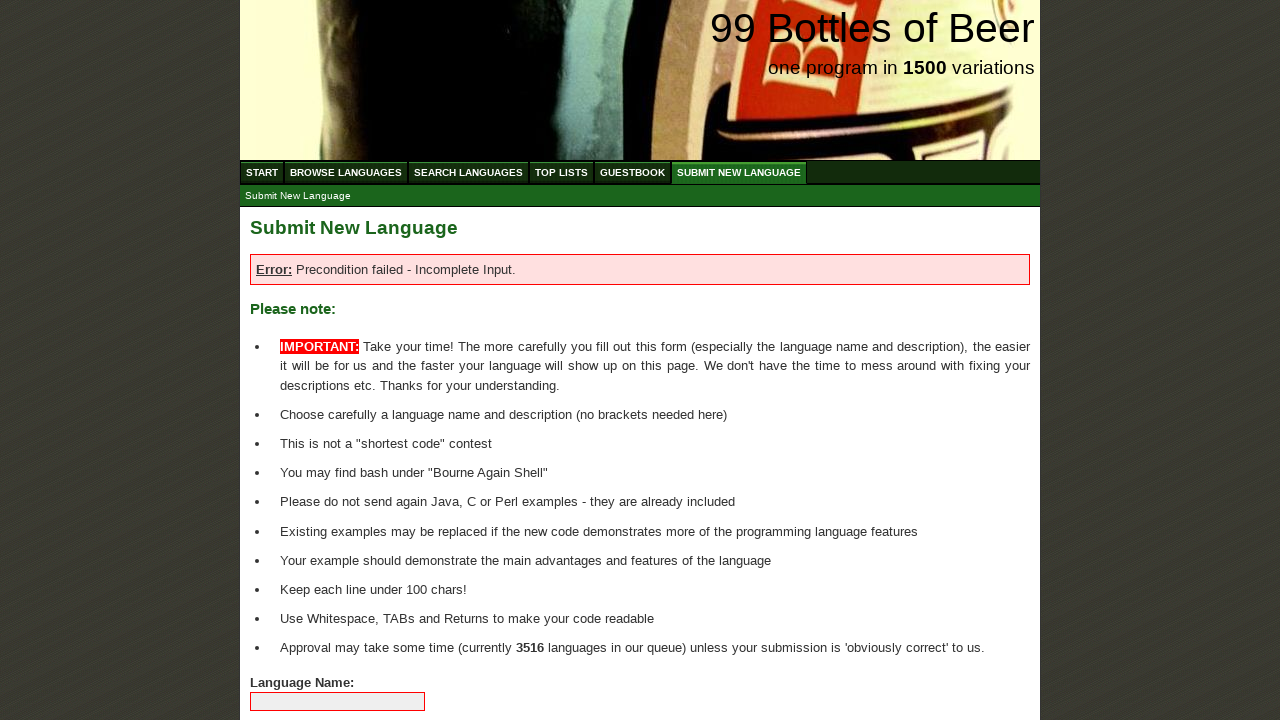

Error message element appeared on page
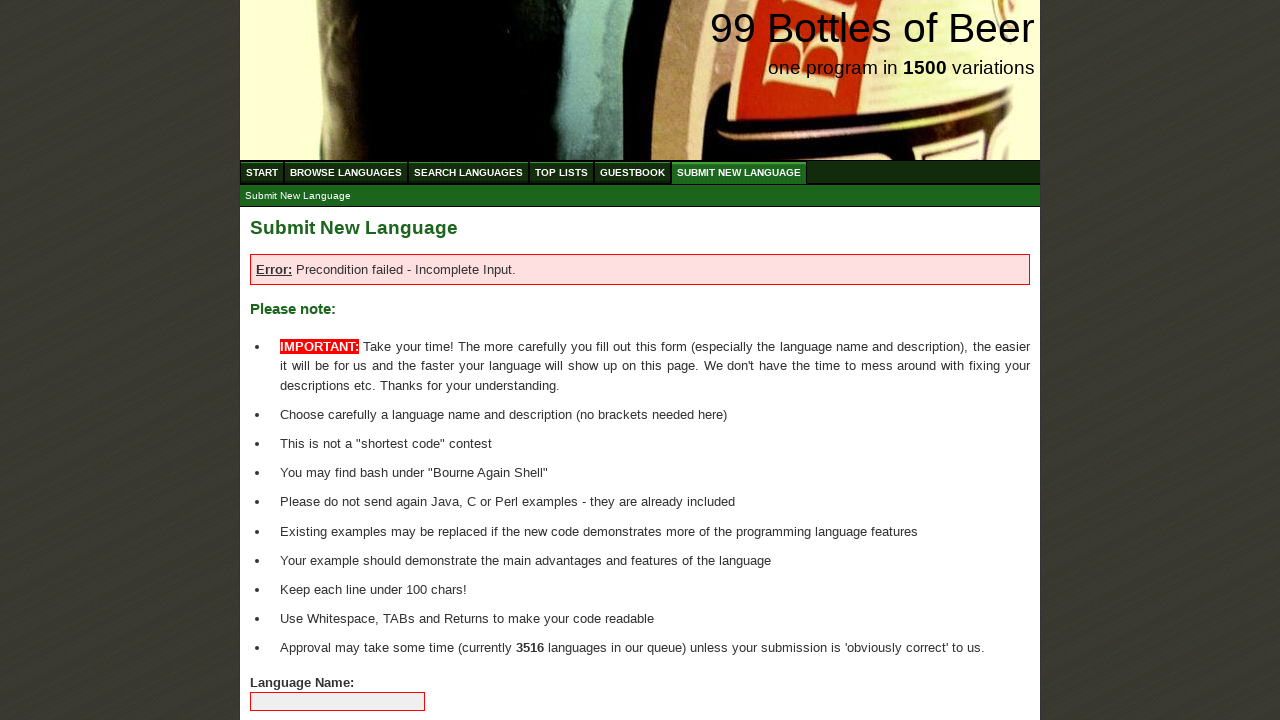

Verified error message text is correct: 'Error: Precondition failed - Incomplete Input.'
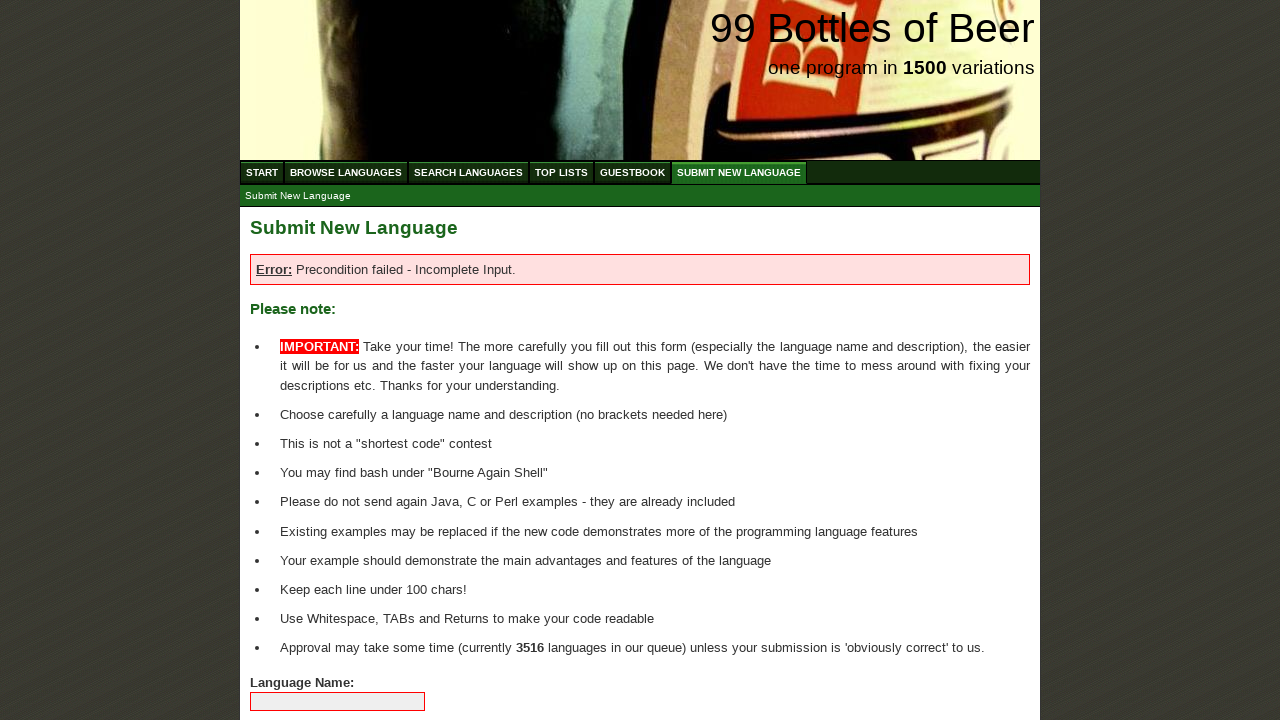

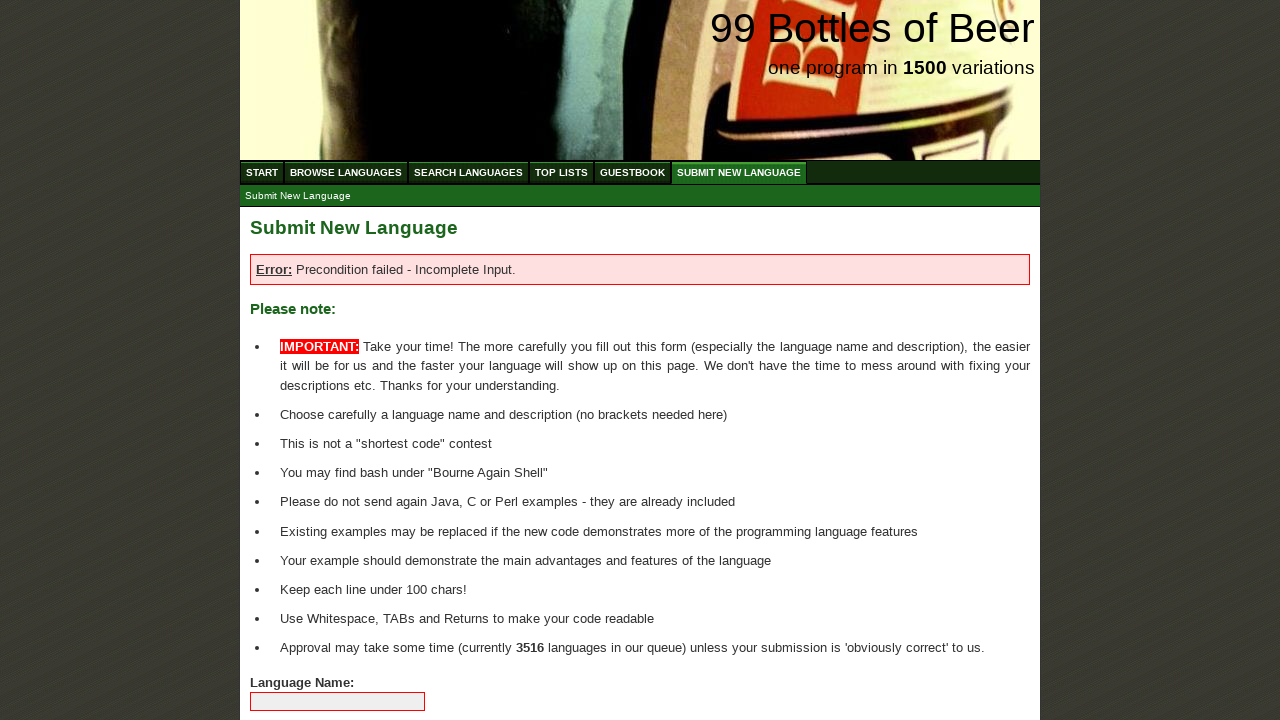